Navigates to the Selenide GitHub repository, opens the Wiki tab, searches for SoftAssertions page, and verifies that JUnit5 example code is present on that page.

Starting URL: https://github.com/selenide/selenide

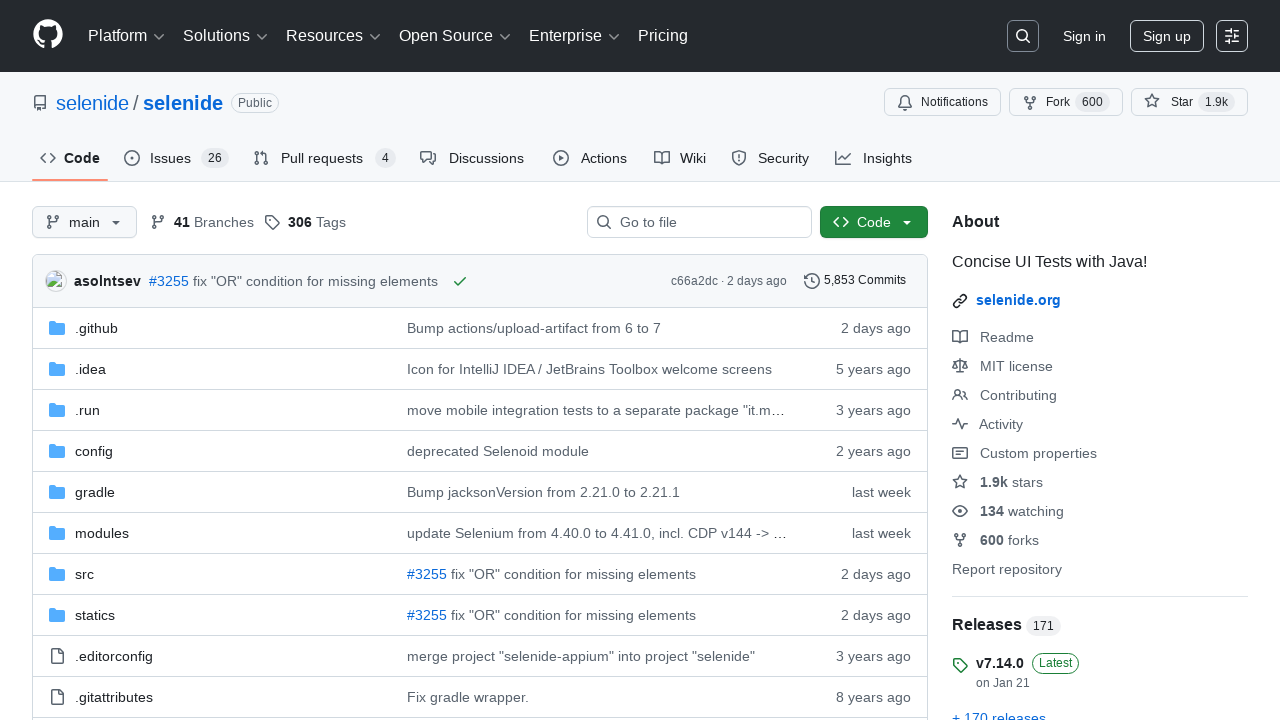

Clicked on Wiki tab at (680, 158) on #wiki-tab
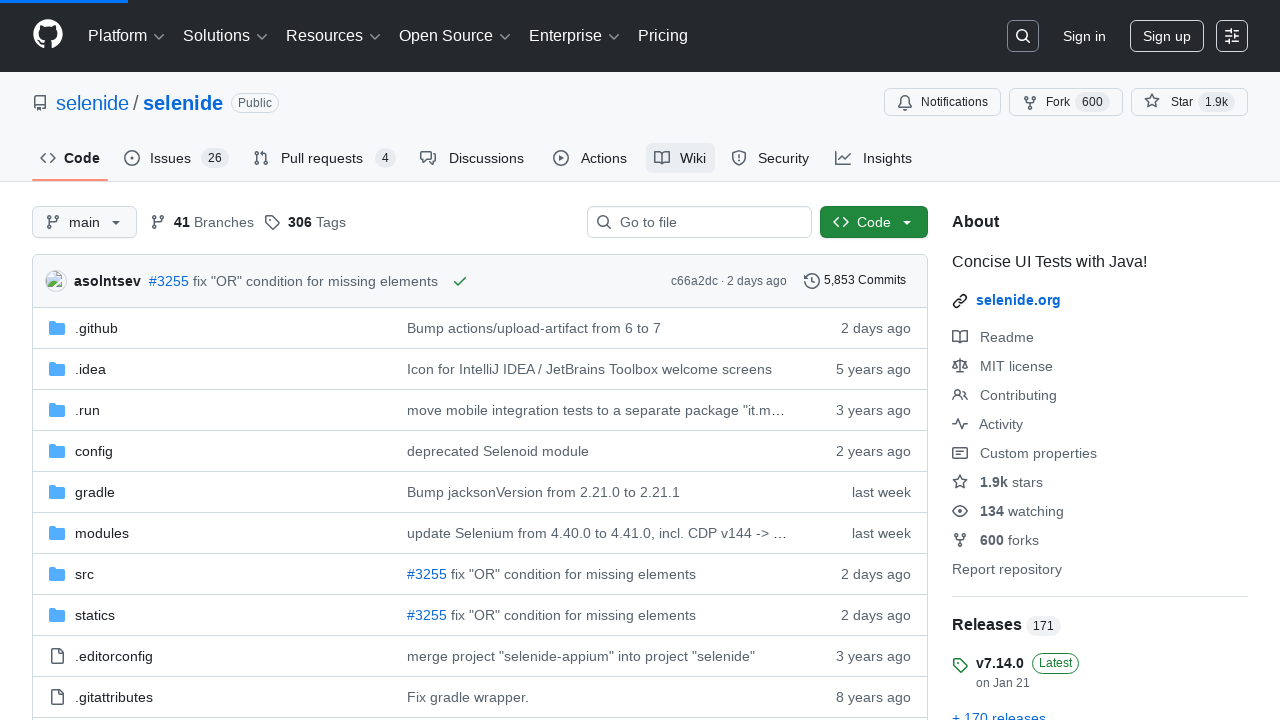

Filled wiki pages filter with 'SoftAssertions' on #wiki-pages-filter
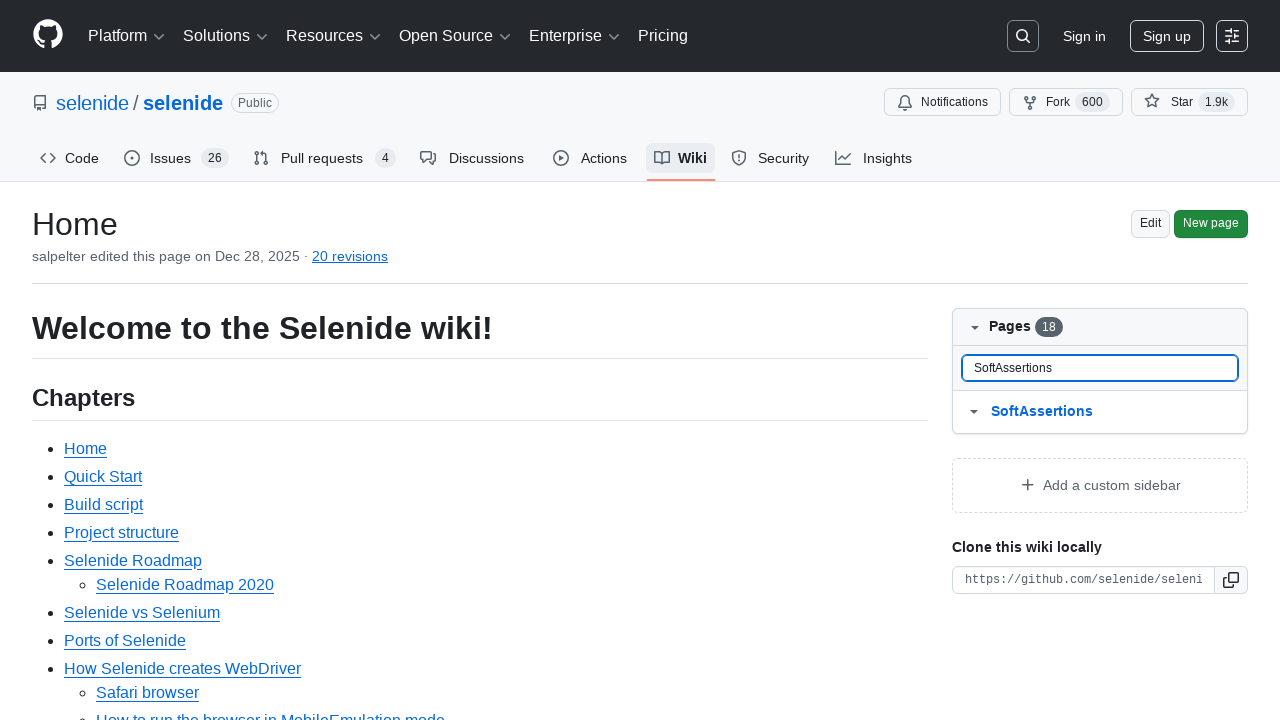

SoftAssertions link appeared in filtered results
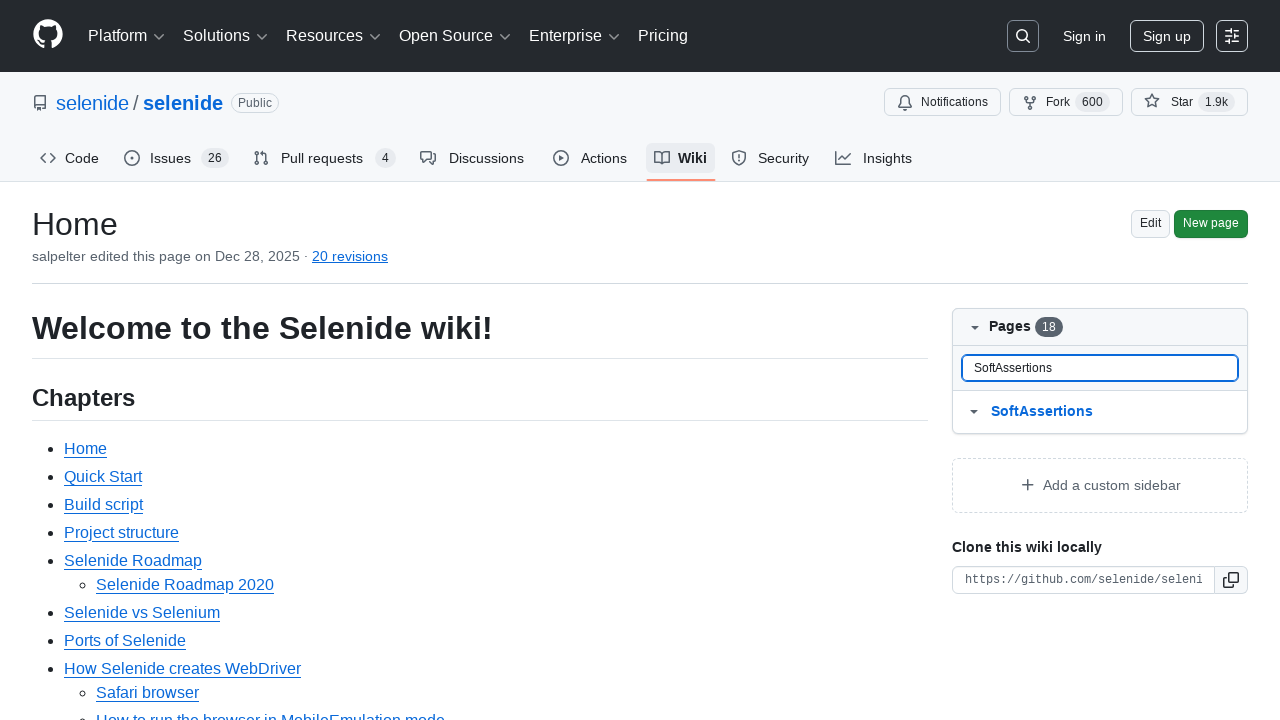

Clicked on SoftAssertions wiki page link at (1115, 412) on #wiki-pages-box a[href*='Soft']
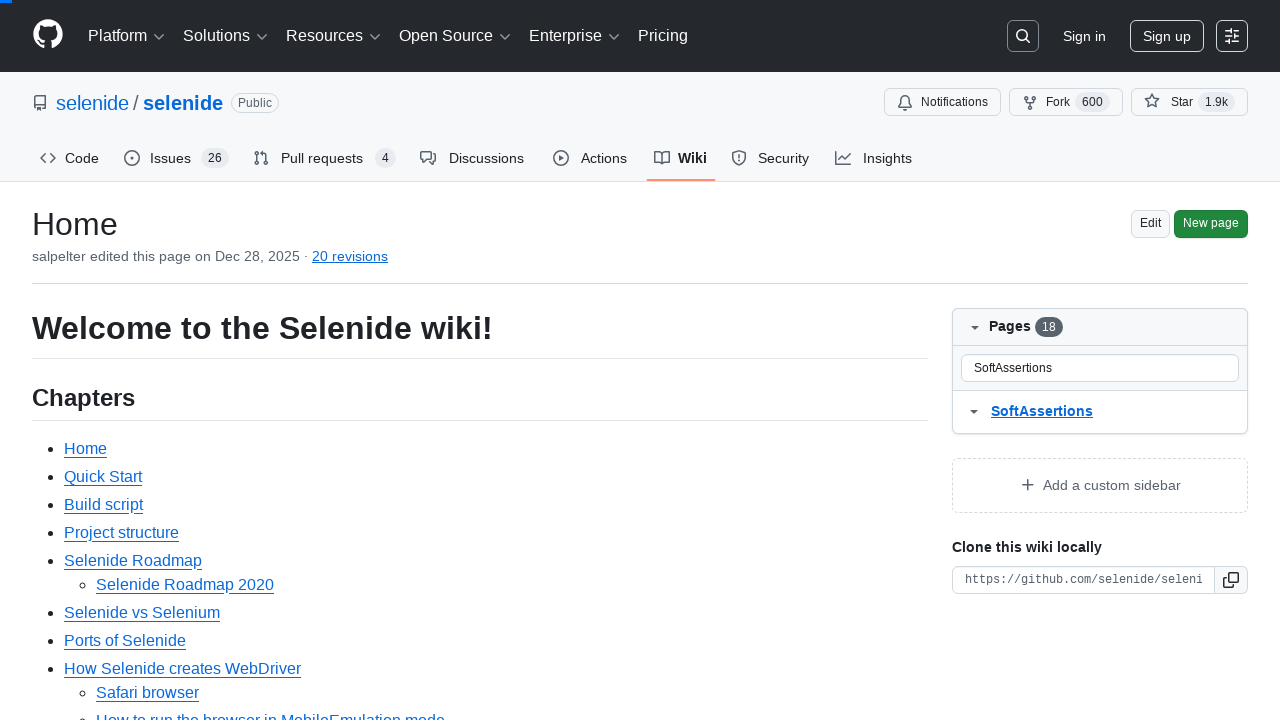

JUnit5 section header 'Using JUnit5 extend test class' is visible
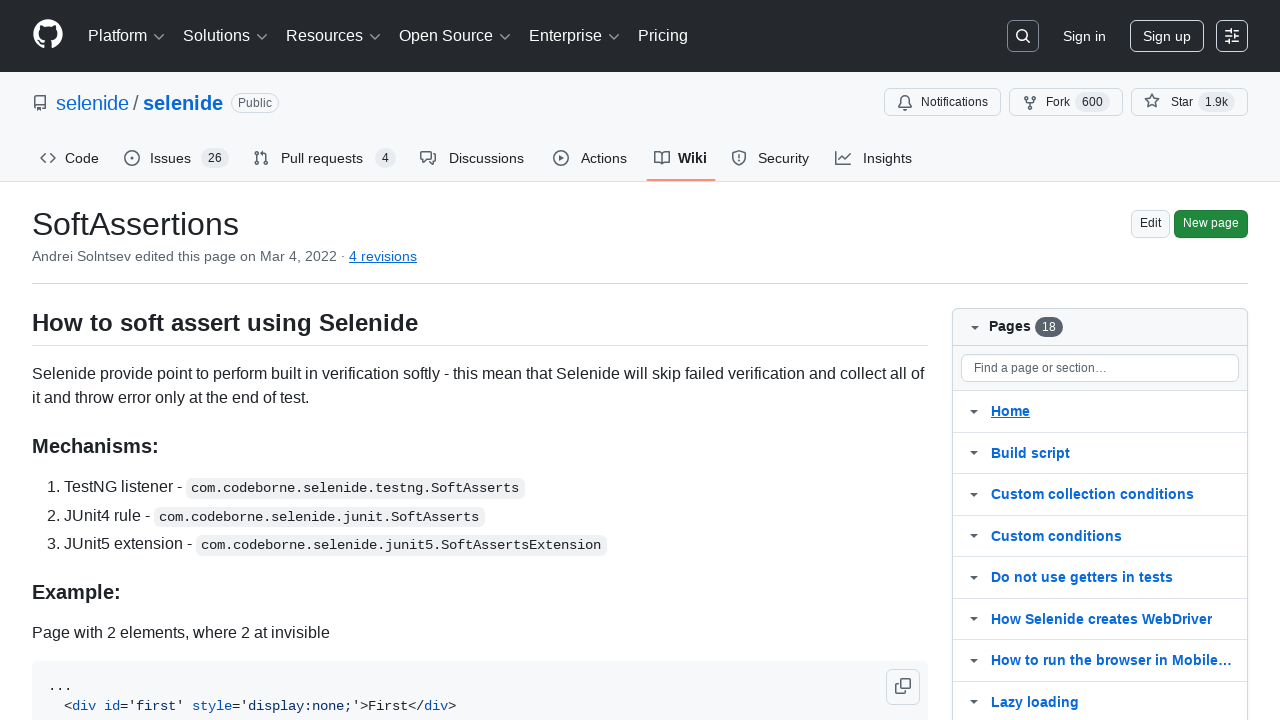

First JUnit5 example code section is visible
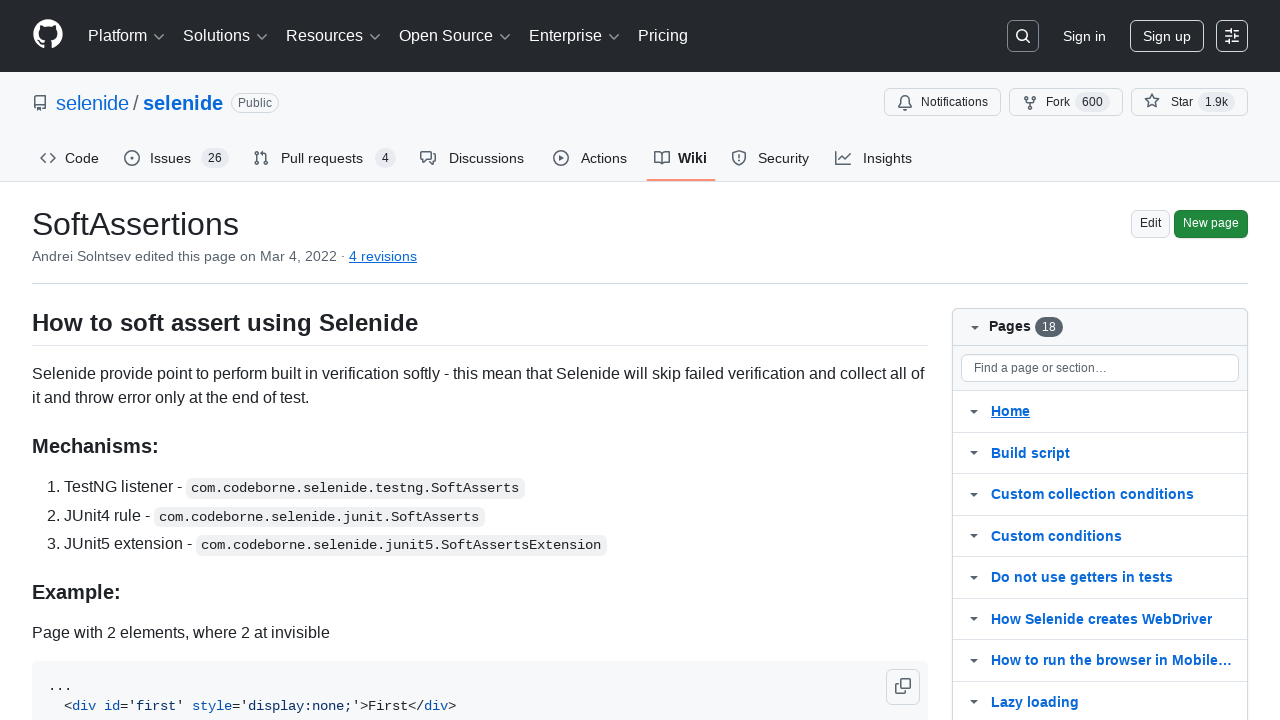

Second JUnit5 example code section is visible
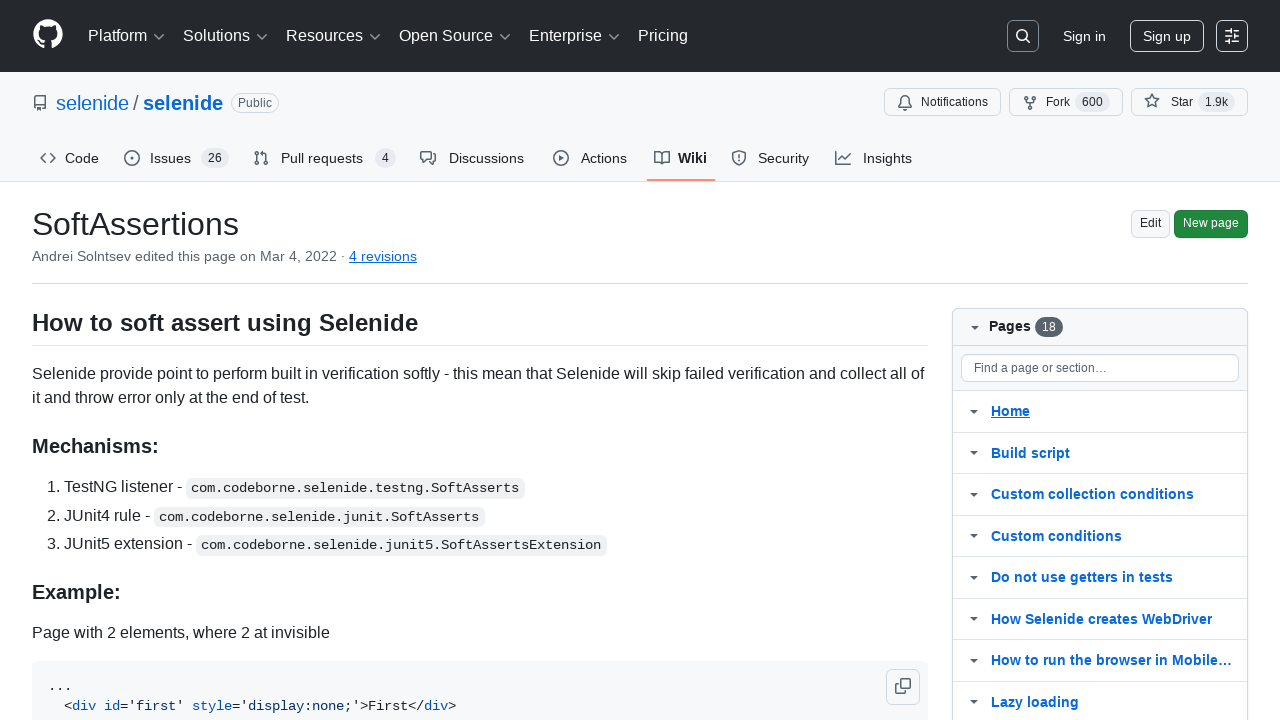

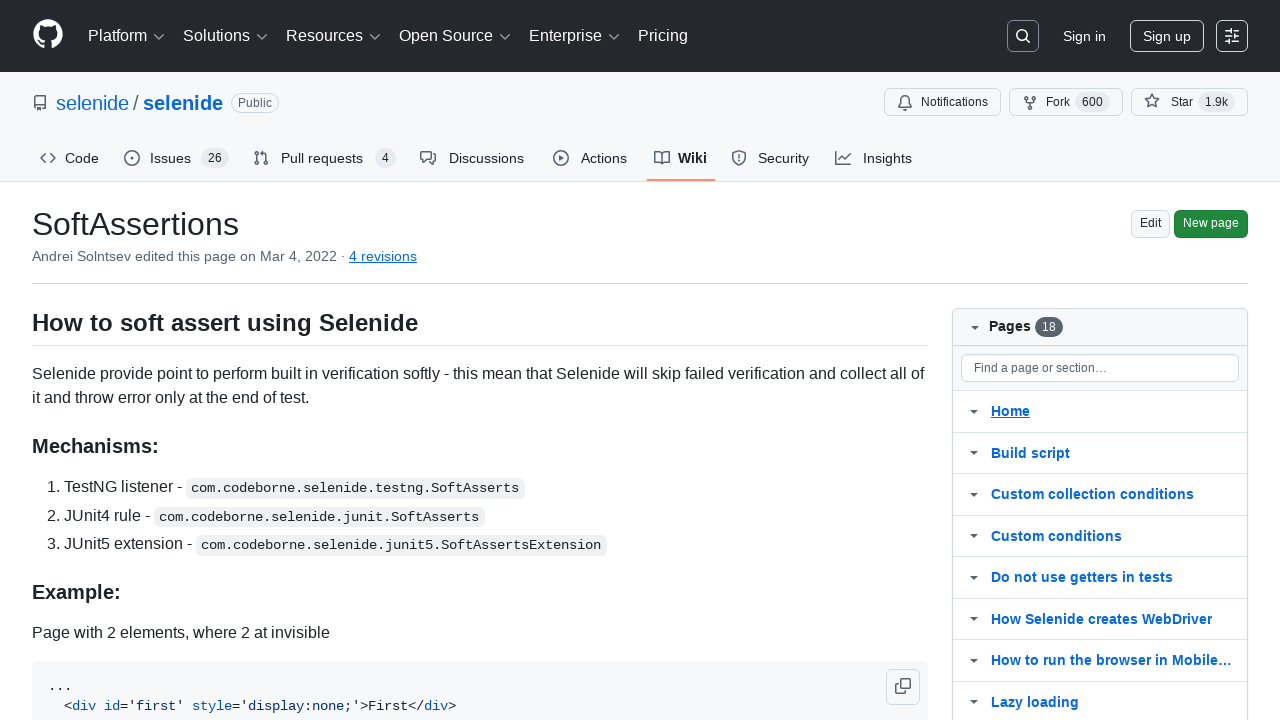